Clicks the Get Started button and verifies the URL changes to include the anchor hash

Starting URL: https://practice.sdetunicorns.com

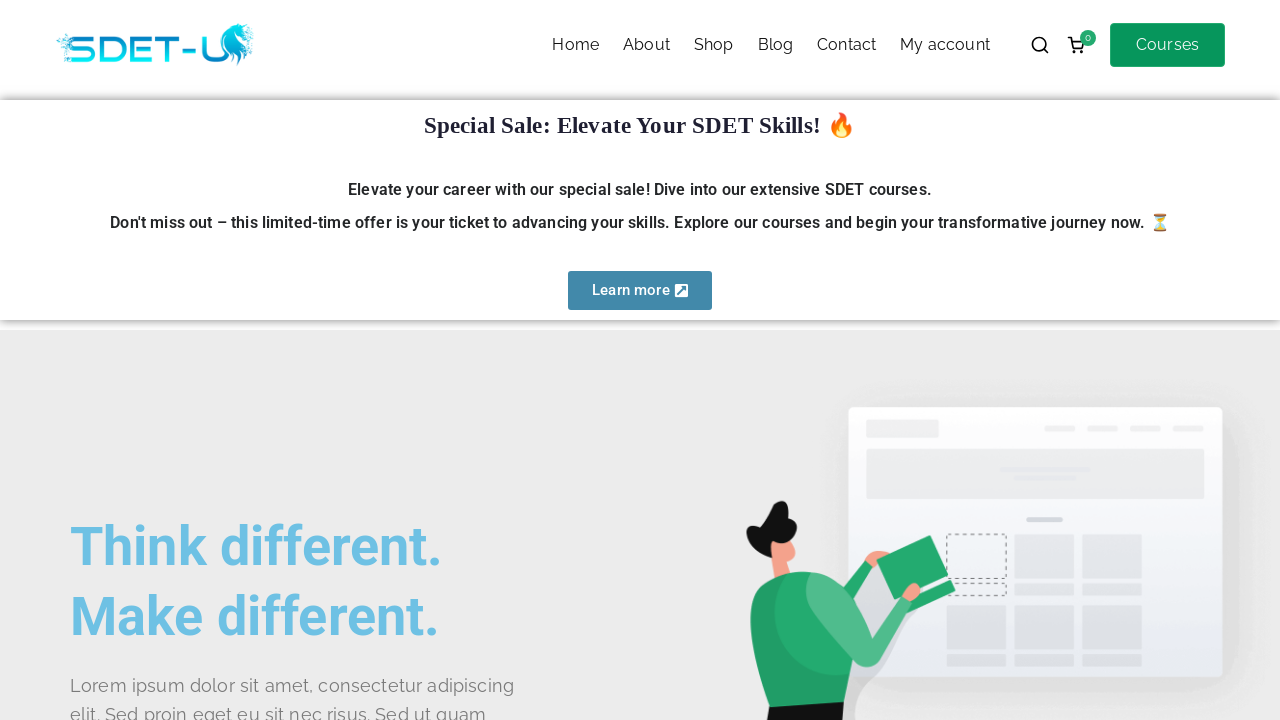

Verified URL does not contain #get-started anchor hash
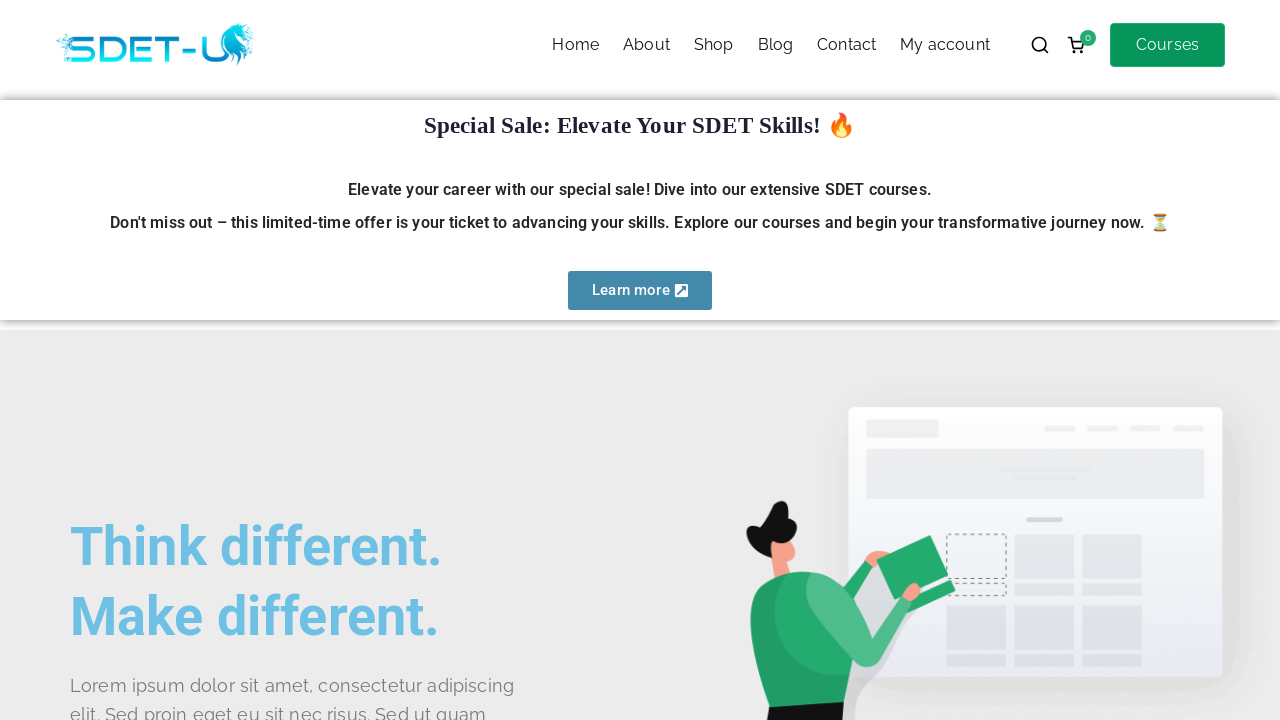

Clicked Get Started button using CSS selector #get-started at (140, 361) on #get-started
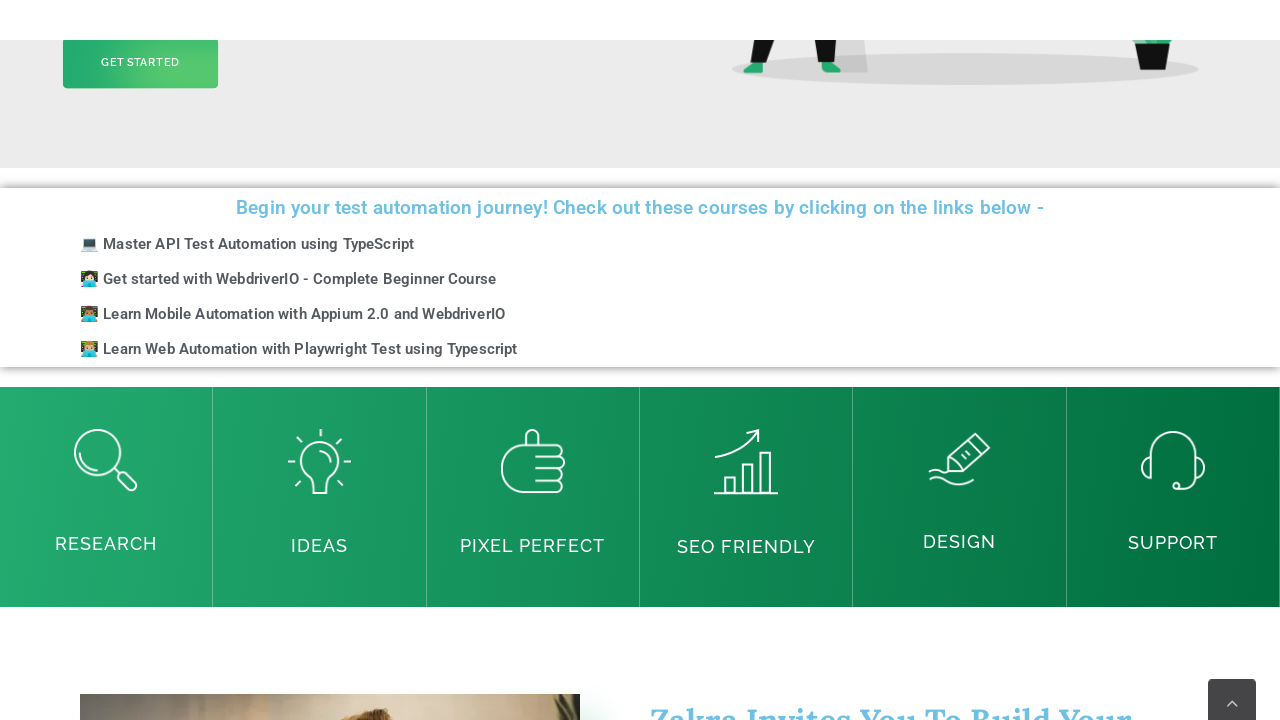

Verified URL now contains #get-started anchor hash
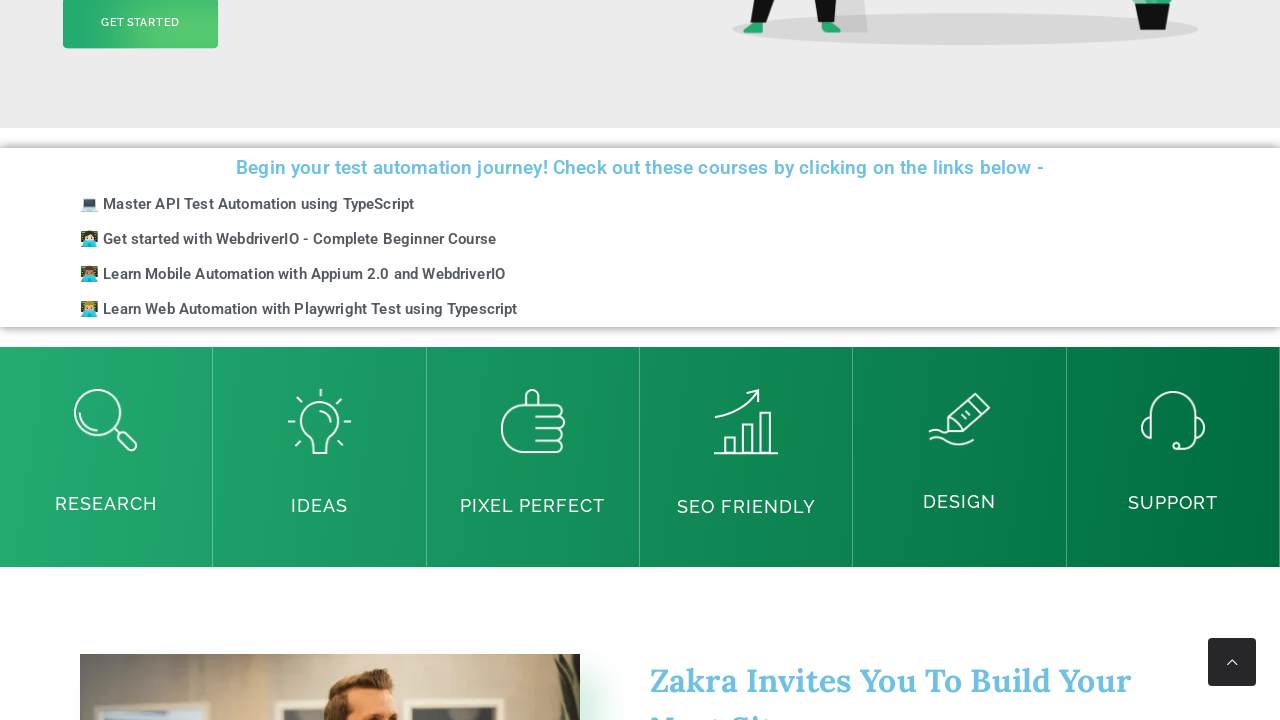

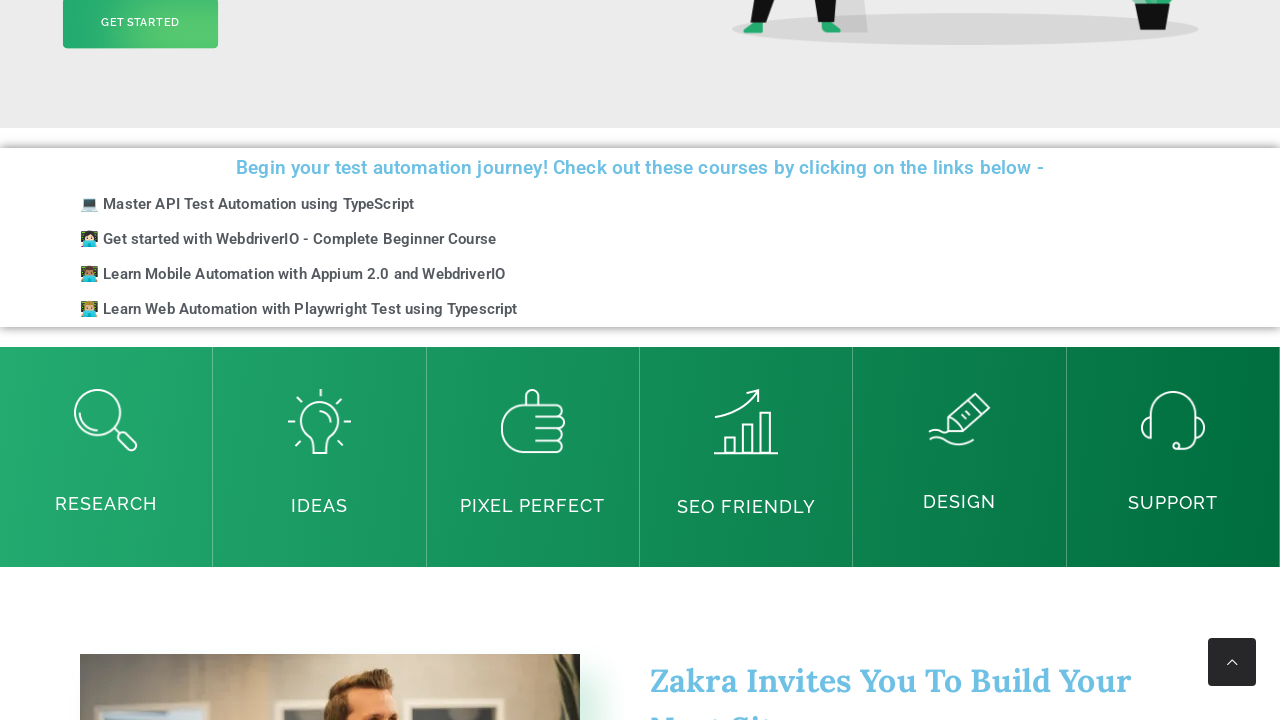